Tests dismissing a JavaScript confirmation dialog by clicking a button to trigger it and clicking Cancel

Starting URL: https://automationfc.github.io/basic-form/index.html

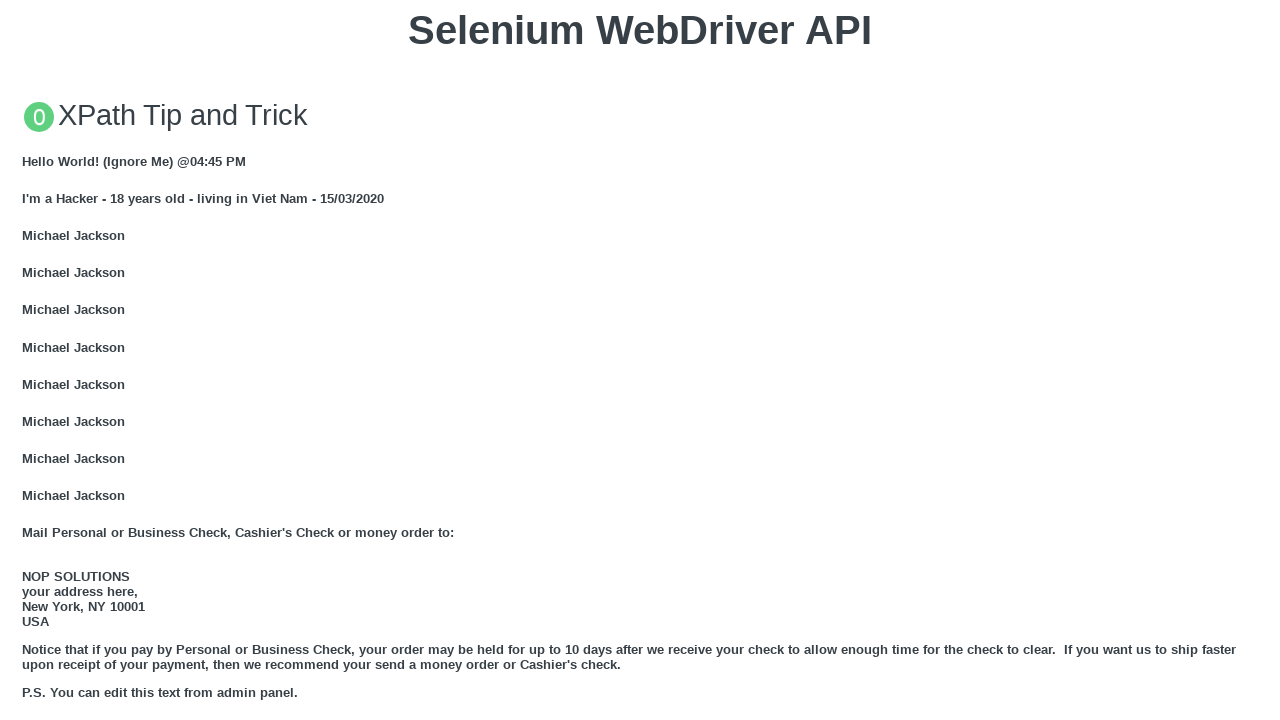

Clicked button to trigger JavaScript confirmation dialog at (640, 360) on xpath=//button[text()='Click for JS Confirm']
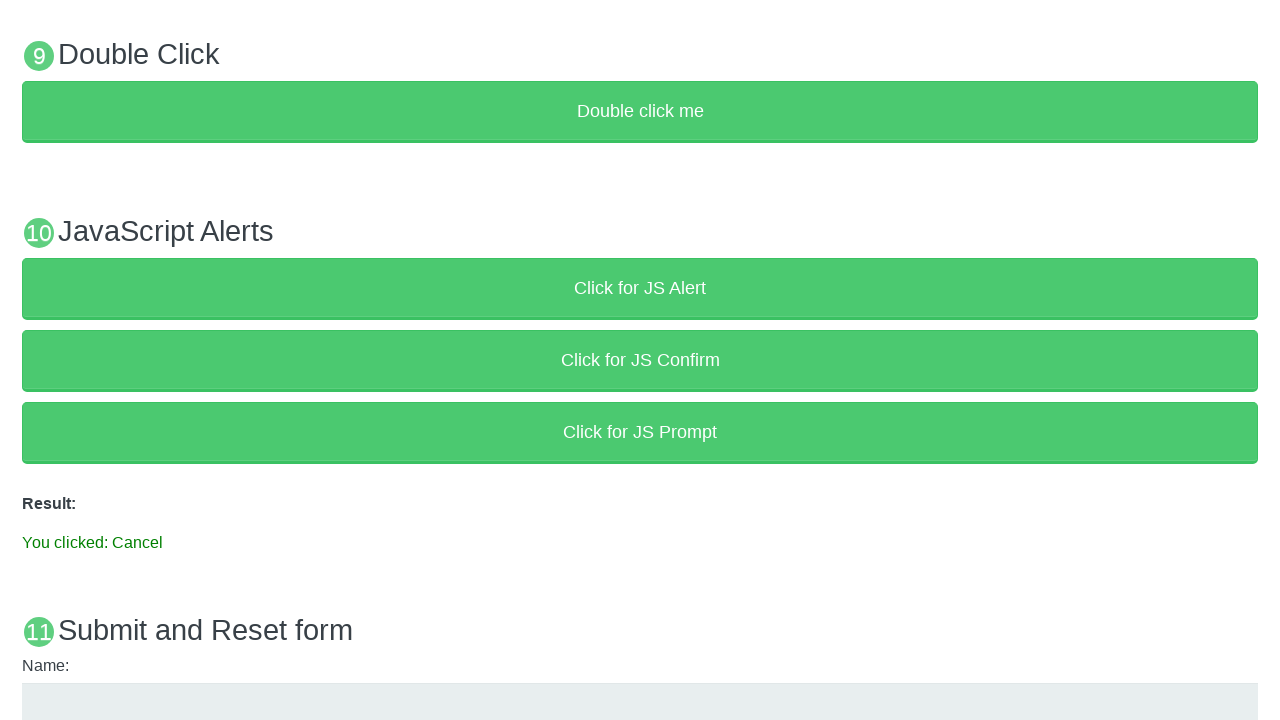

Set up dialog handler to dismiss confirmation
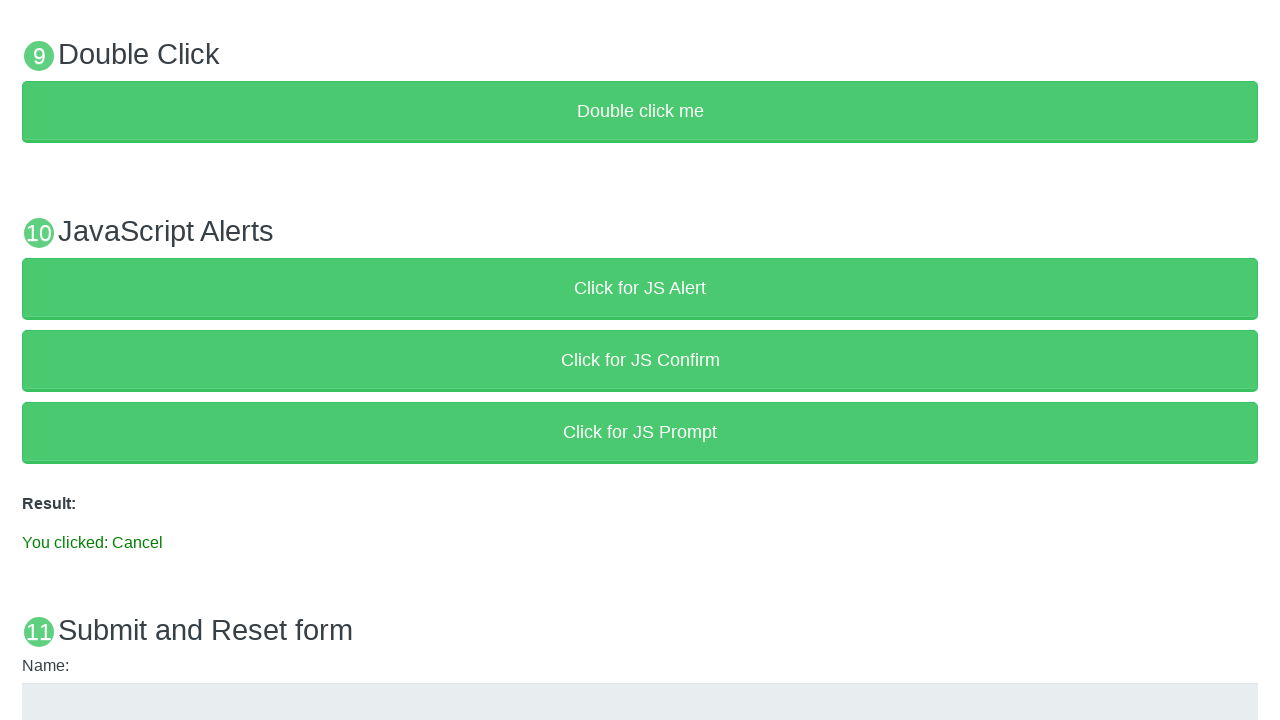

Result text element appeared after dismissing dialog
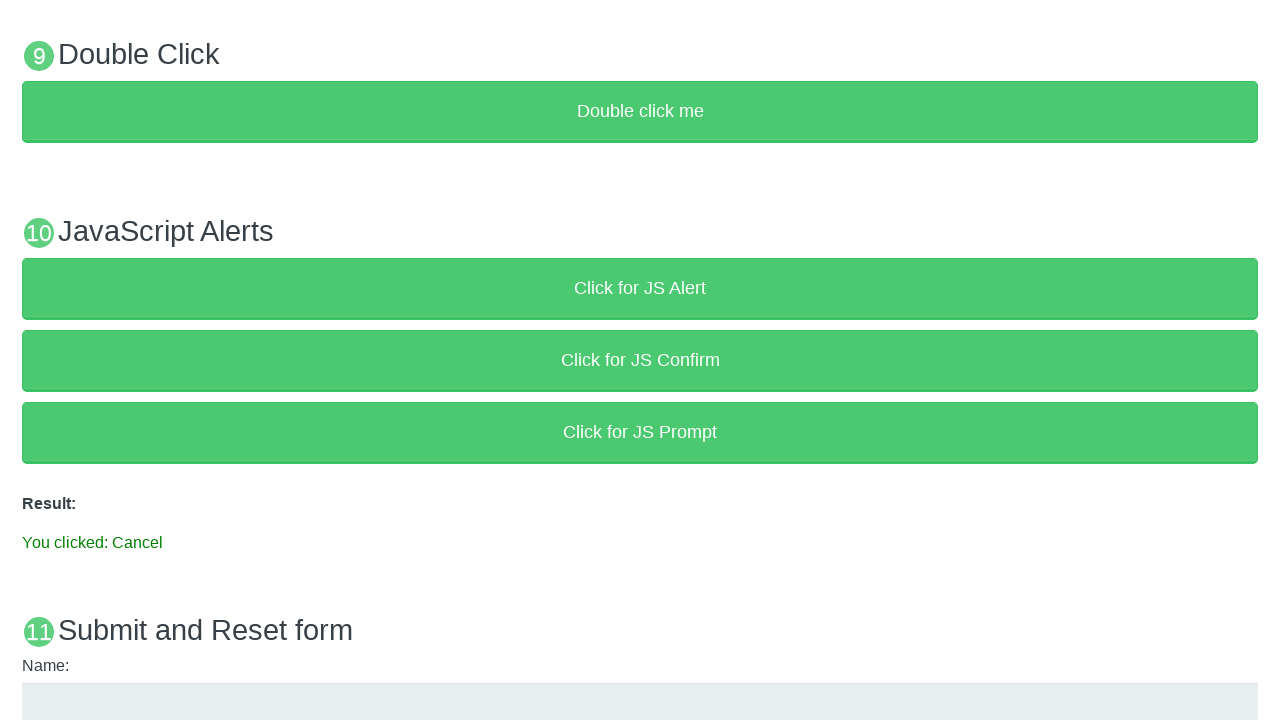

Verified result text shows 'You clicked: Cancel'
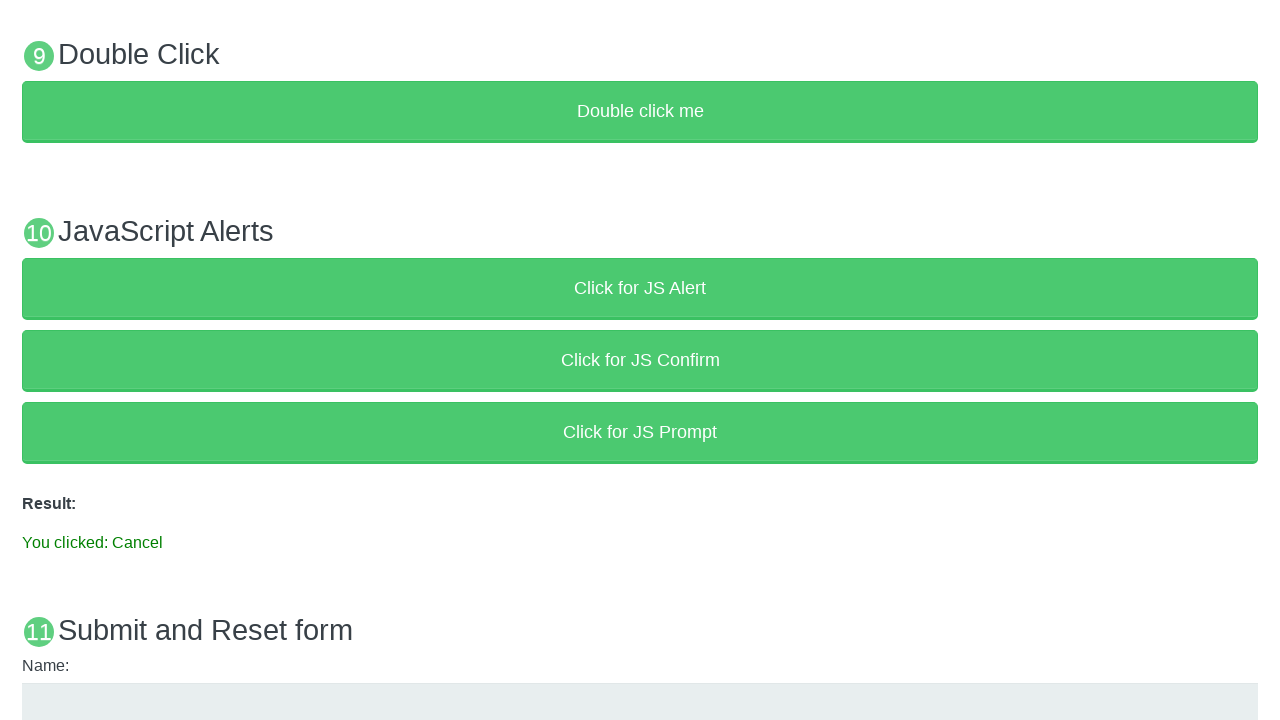

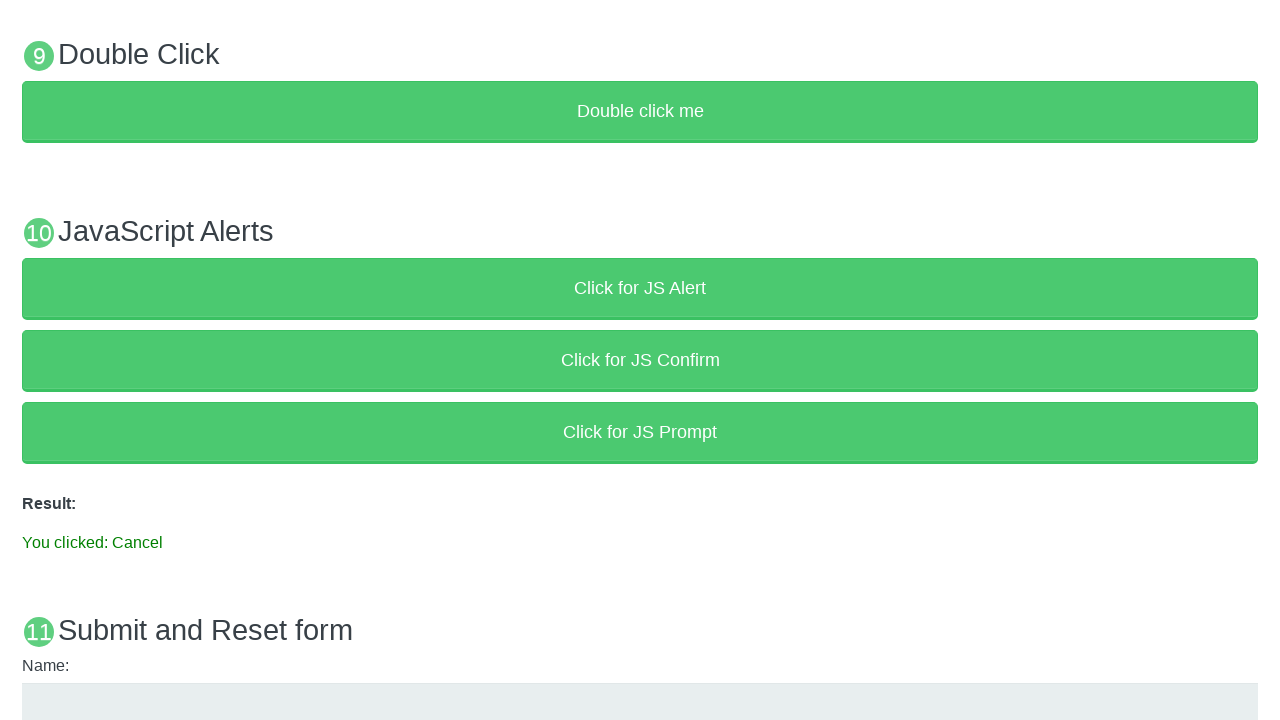